Tests error validation when entering text instead of a number in a numeric input field

Starting URL: https://kristinek.github.io/site/tasks/enter_a_number

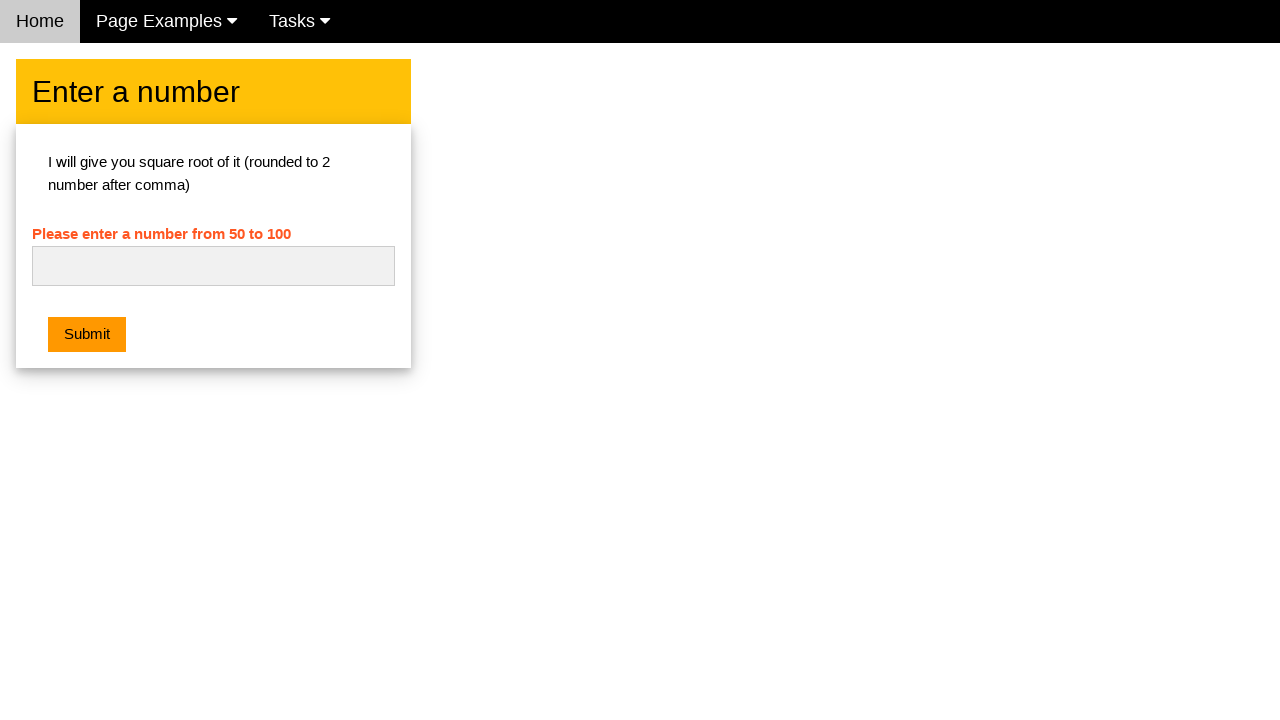

Entered text 'qwdjknqwe' into numeric input field on #numb
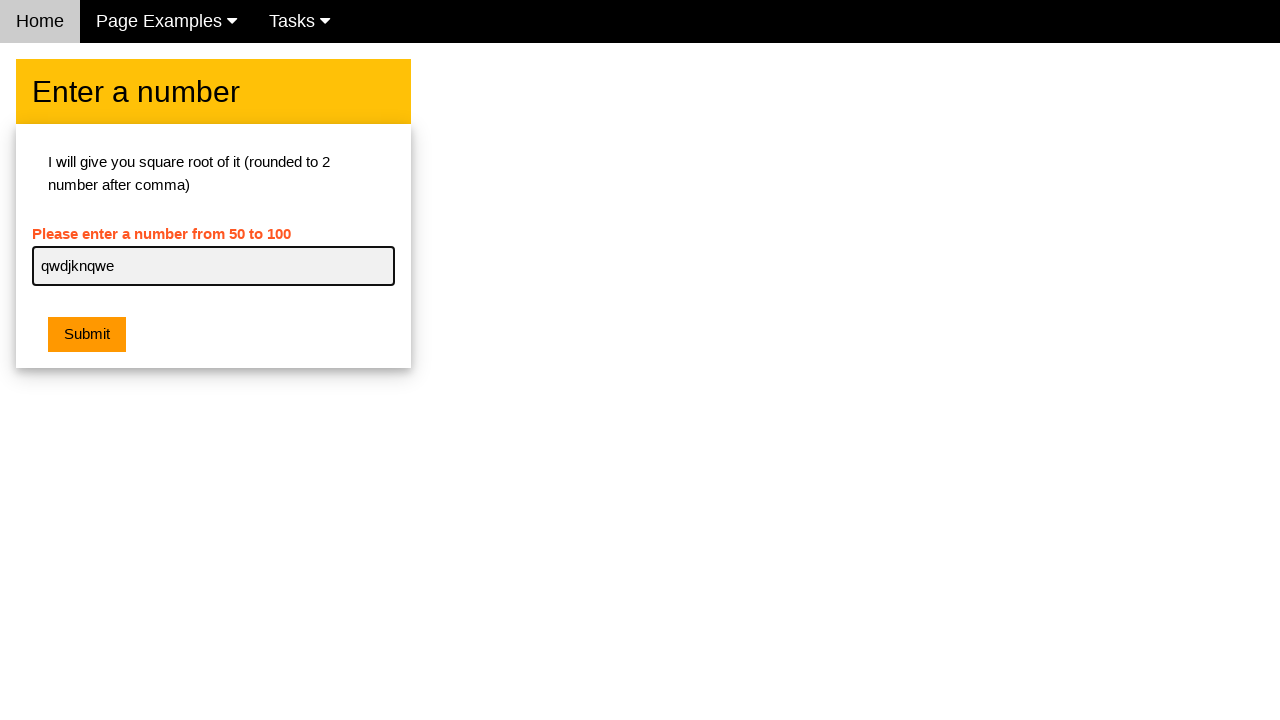

Clicked submit button at (87, 335) on .w3-orange
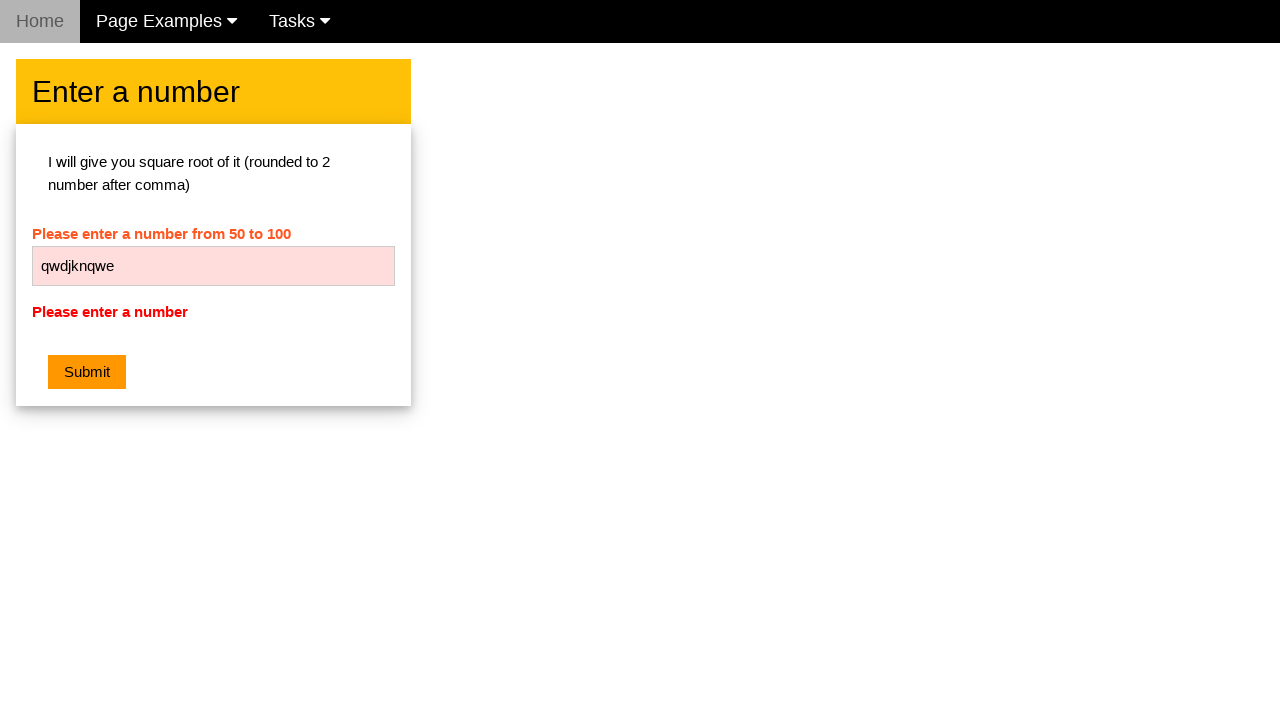

Error message element appeared
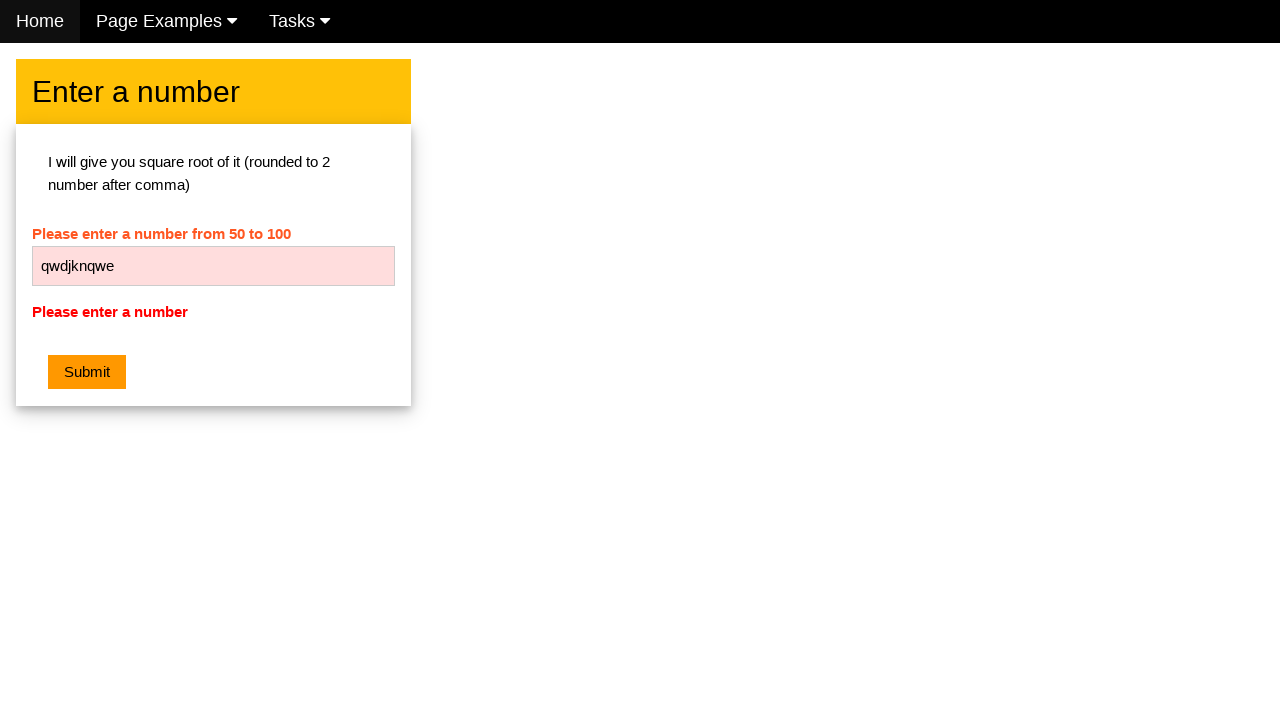

Located error message element
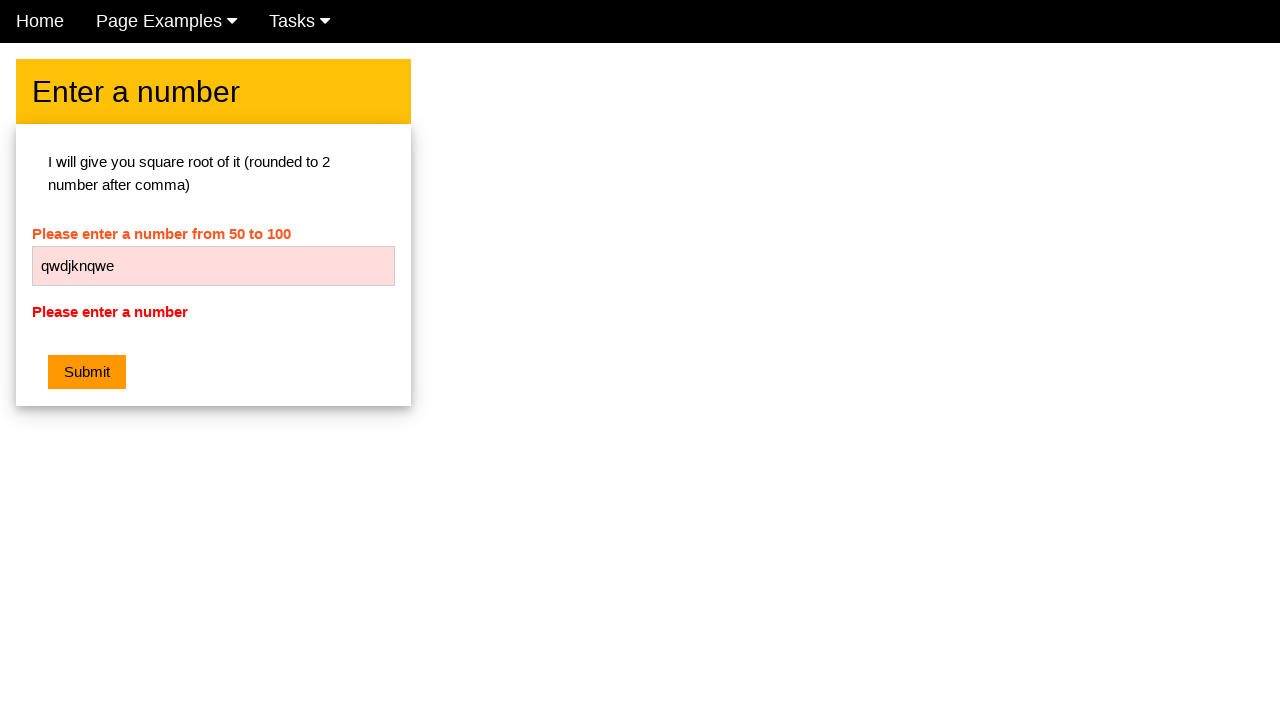

Verified error message text is 'Please enter a number'
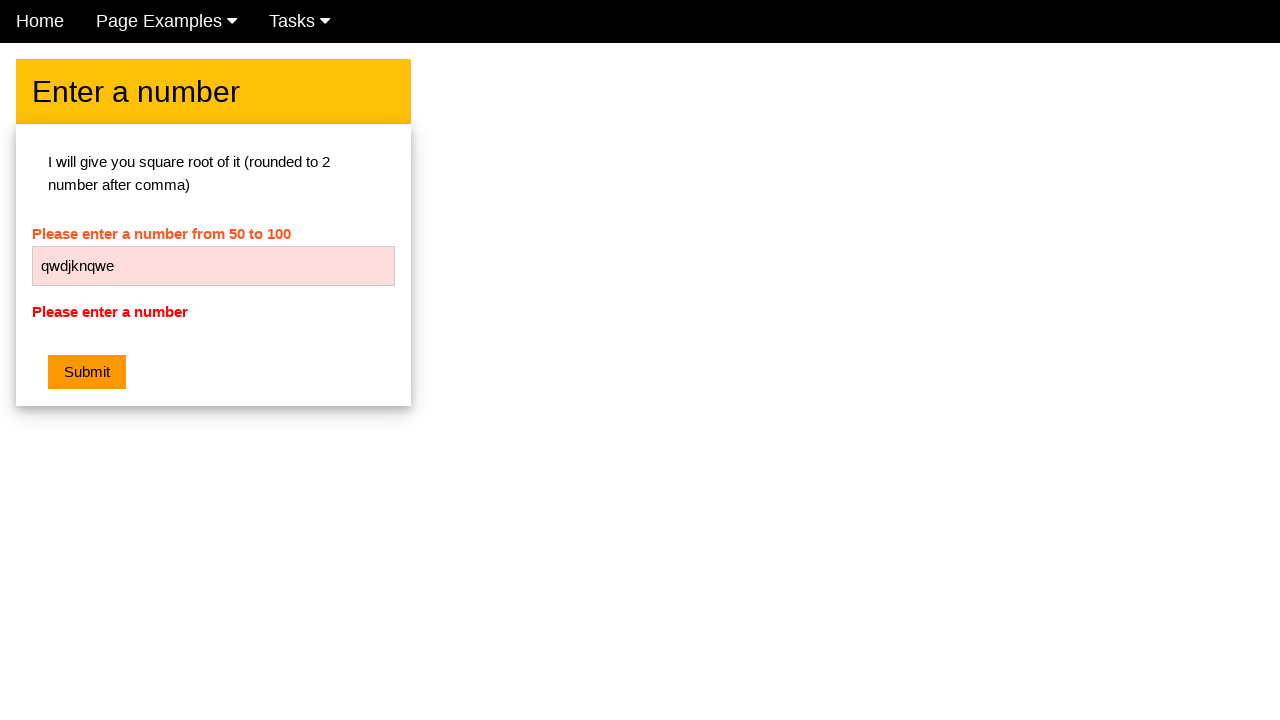

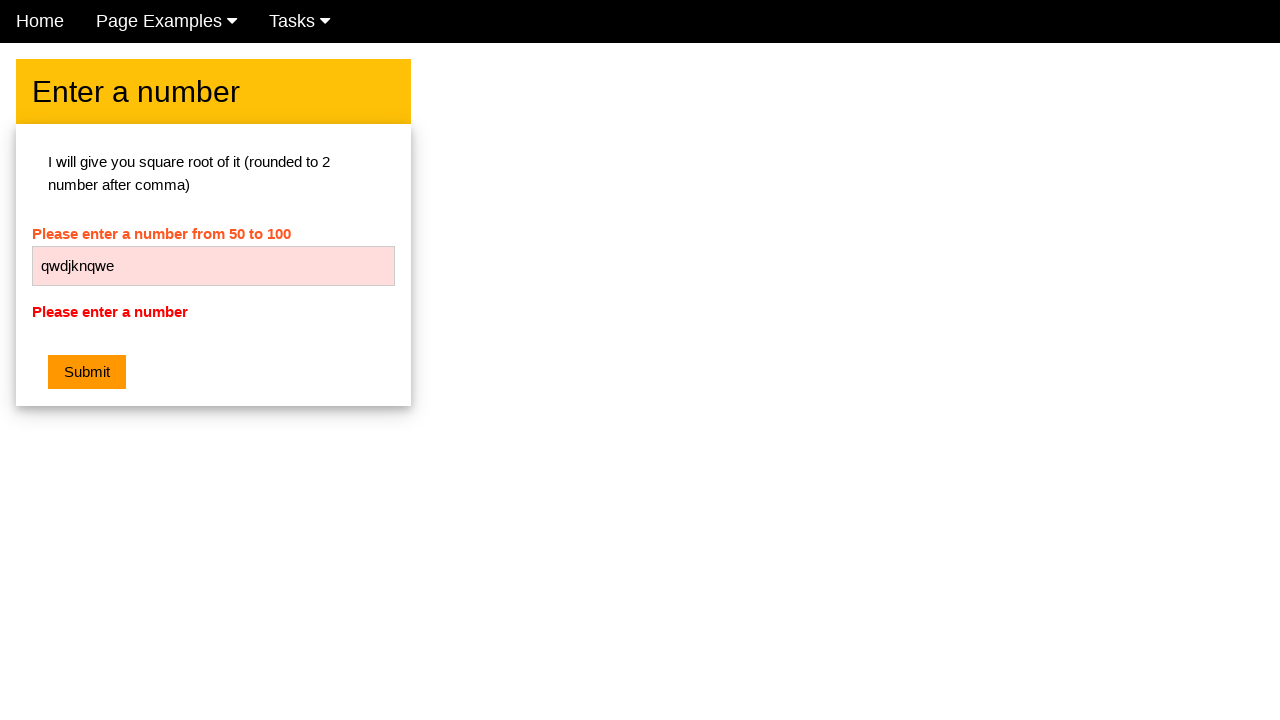